Tests checkbox interaction on a dynamic controls page by clicking the checkbox to select it, then clicking again to deselect it.

Starting URL: https://v1.training-support.net/selenium/dynamic-controls

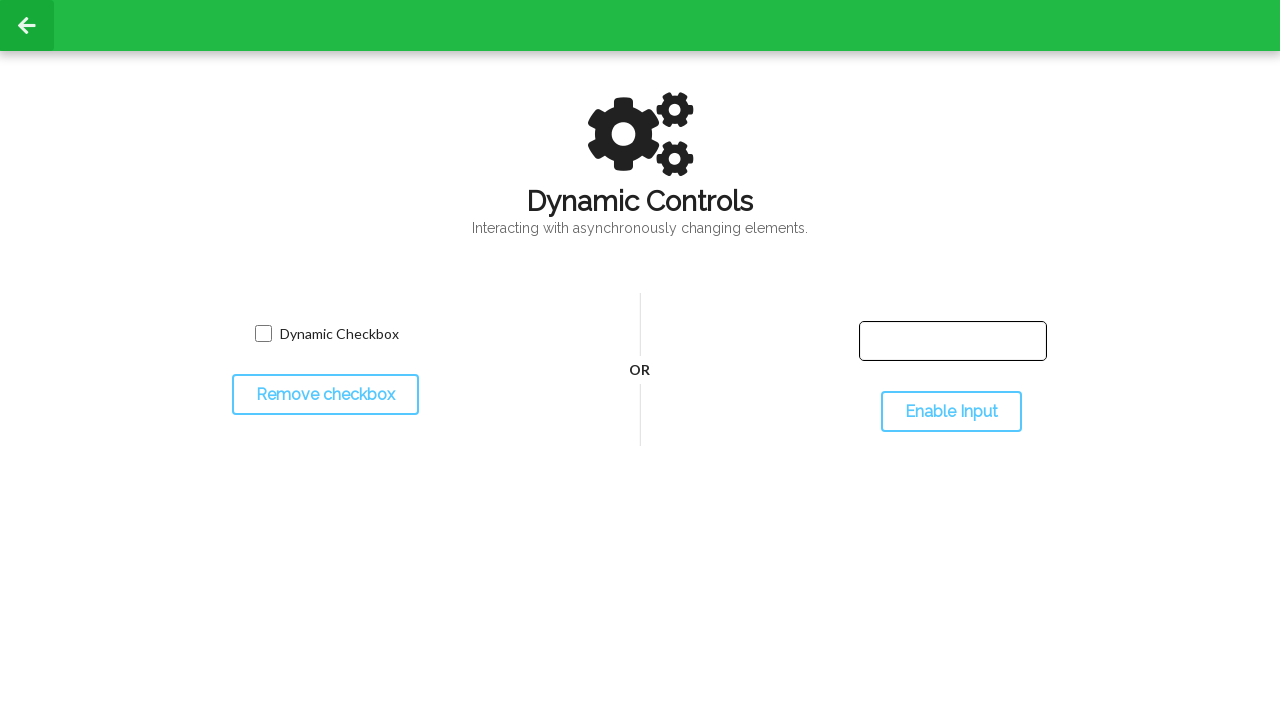

Clicked checkbox to select it at (263, 334) on input[name='toggled']
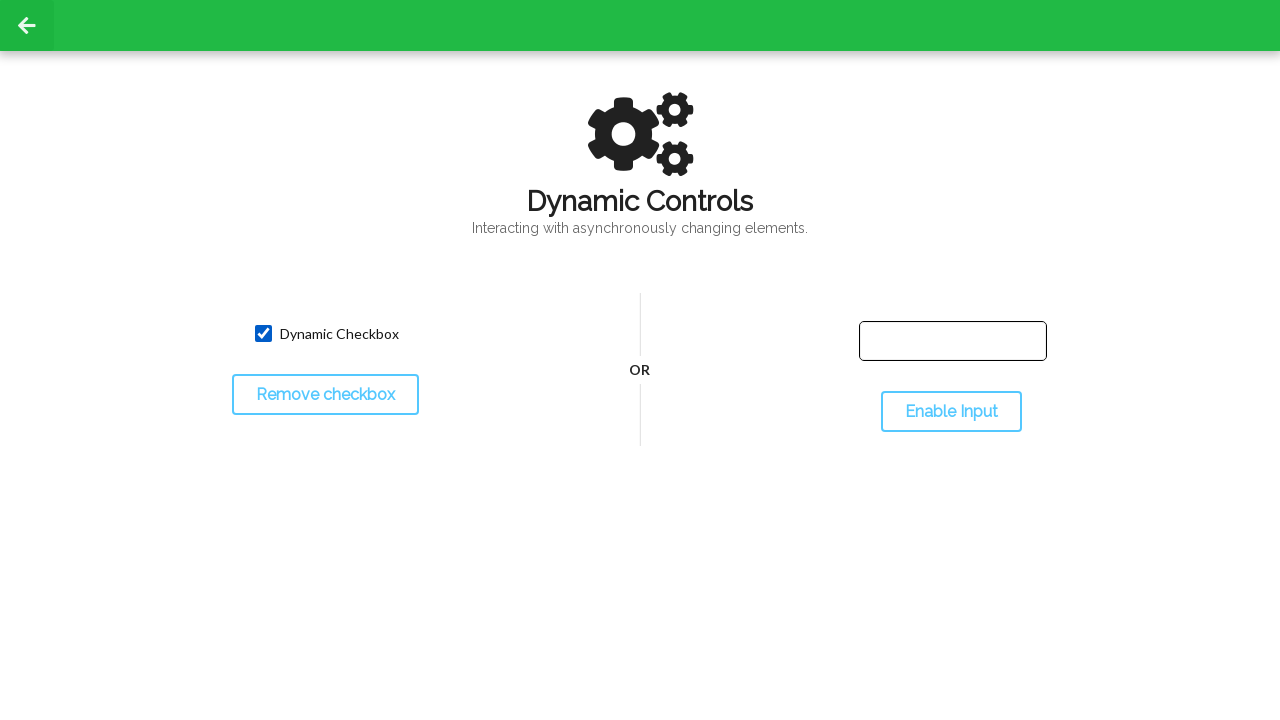

Located checkbox element
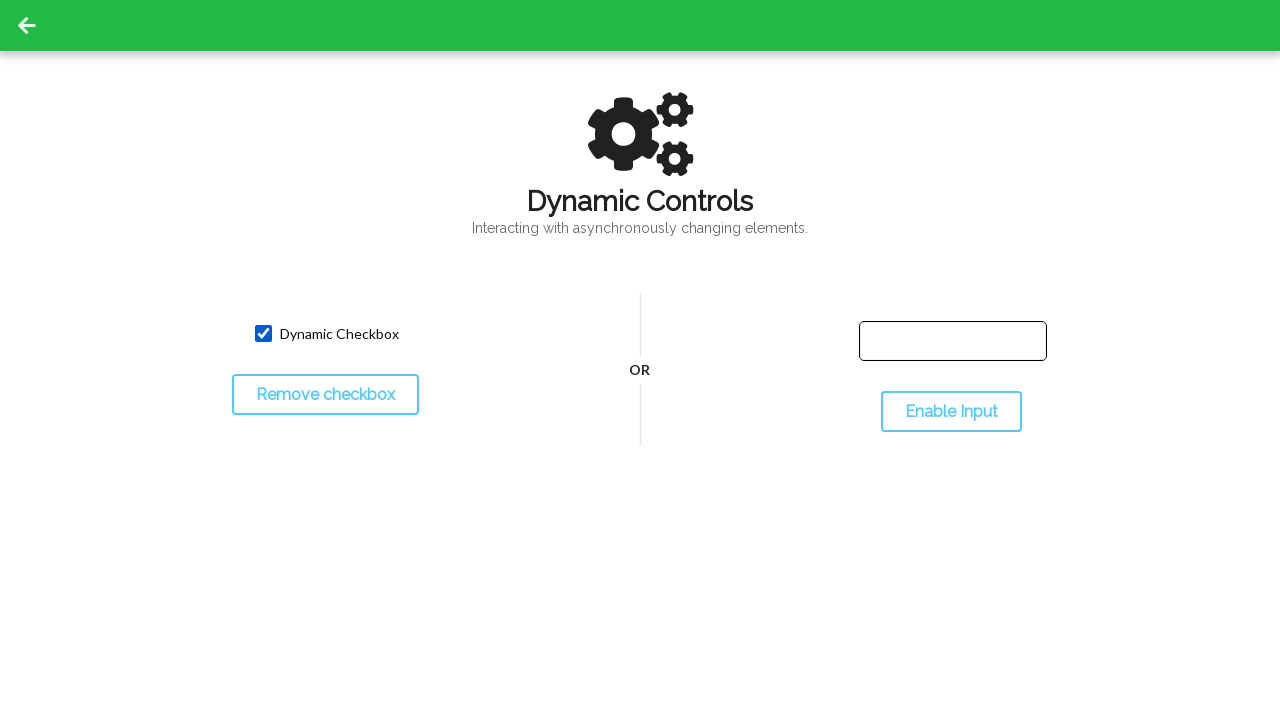

Verified checkbox is selected
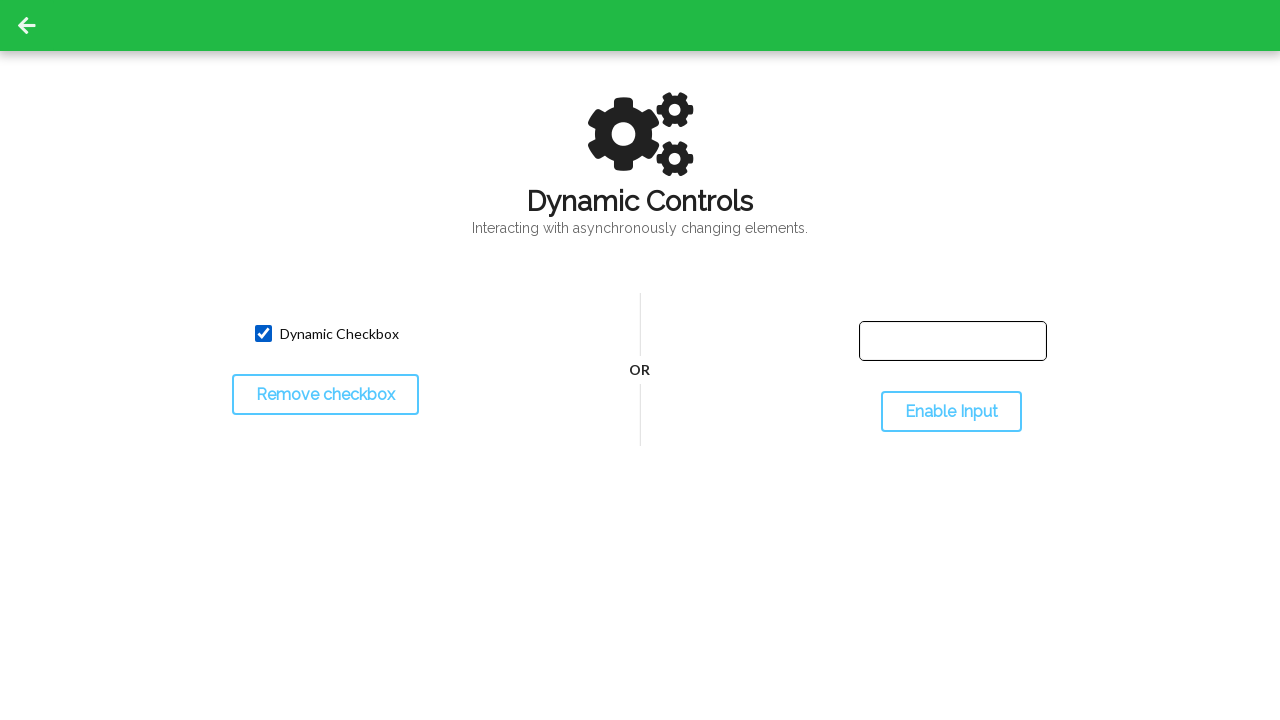

Clicked checkbox to deselect it at (263, 334) on input[name='toggled']
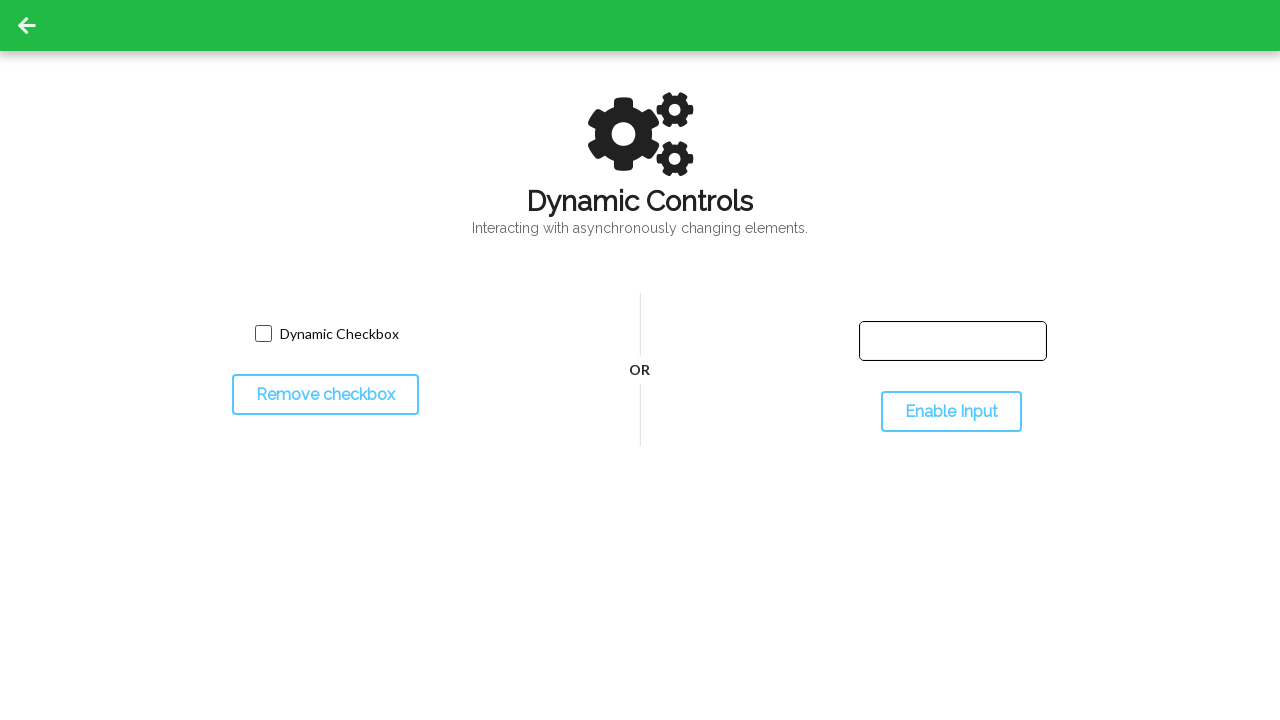

Verified checkbox is deselected
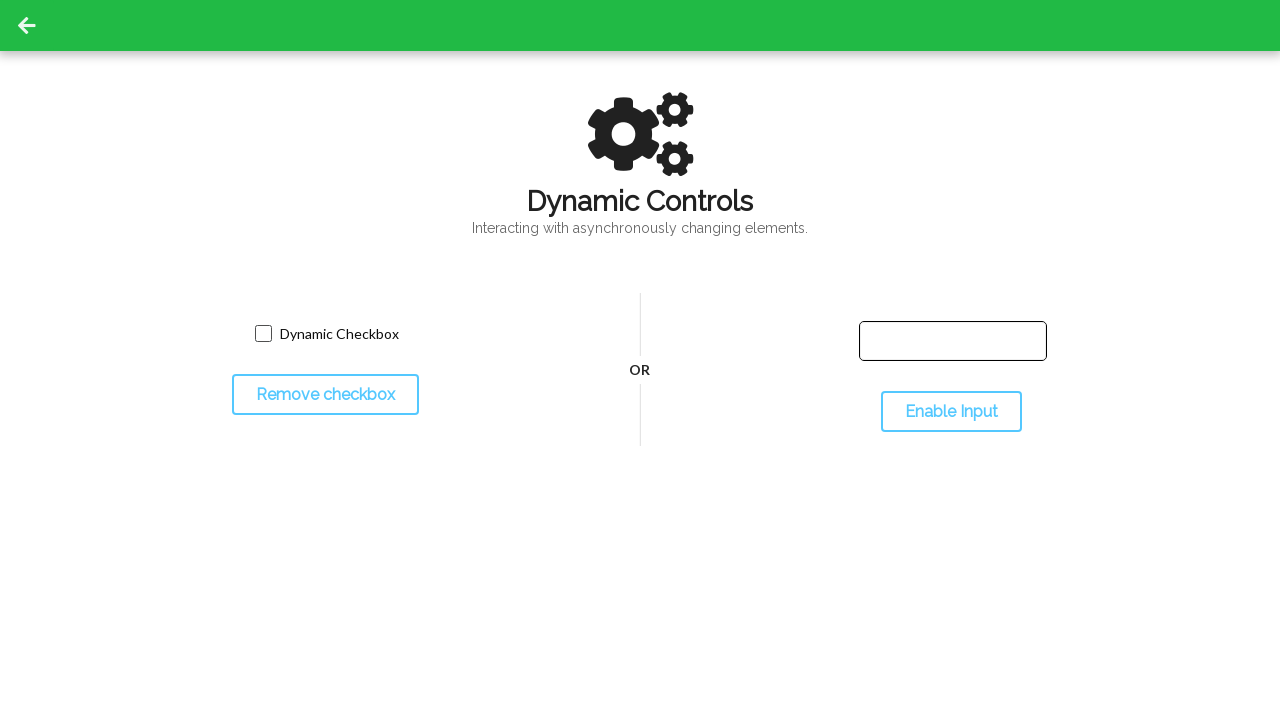

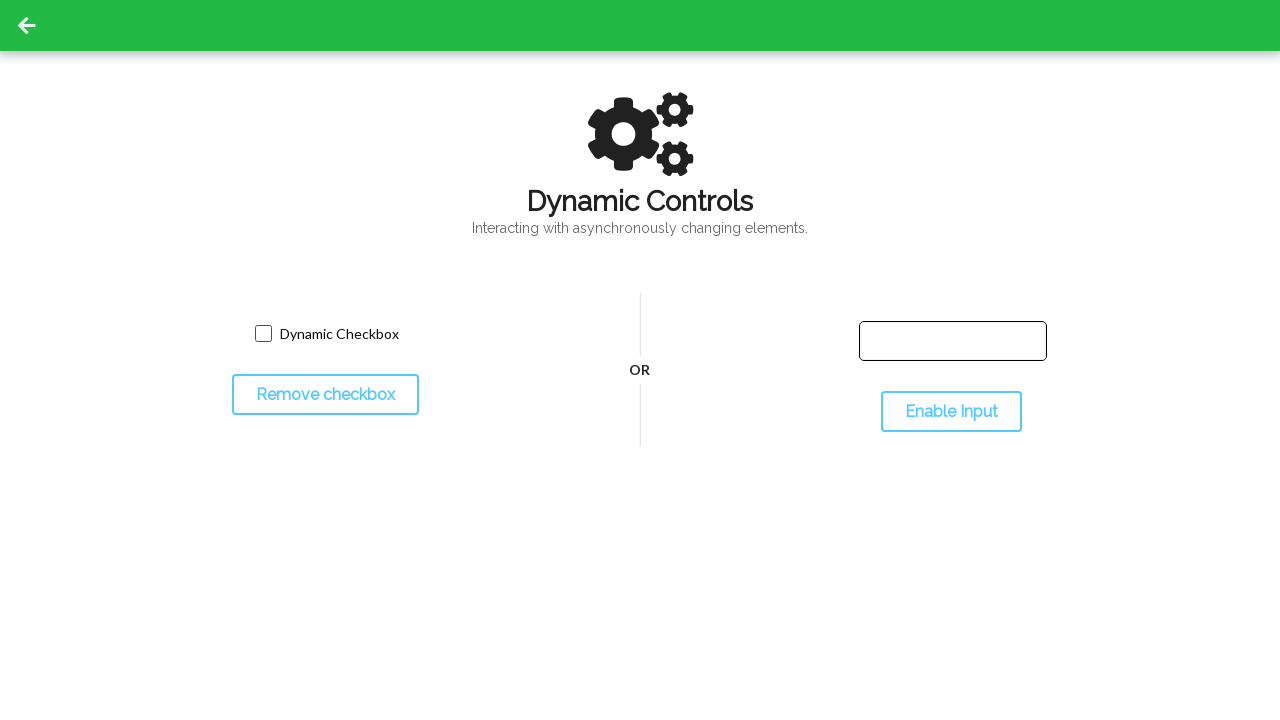